Tests nested iframe handling by navigating through multiple iframe levels and entering text in an input field within an inner iframe

Starting URL: https://demo.automationtesting.in/Frames.html

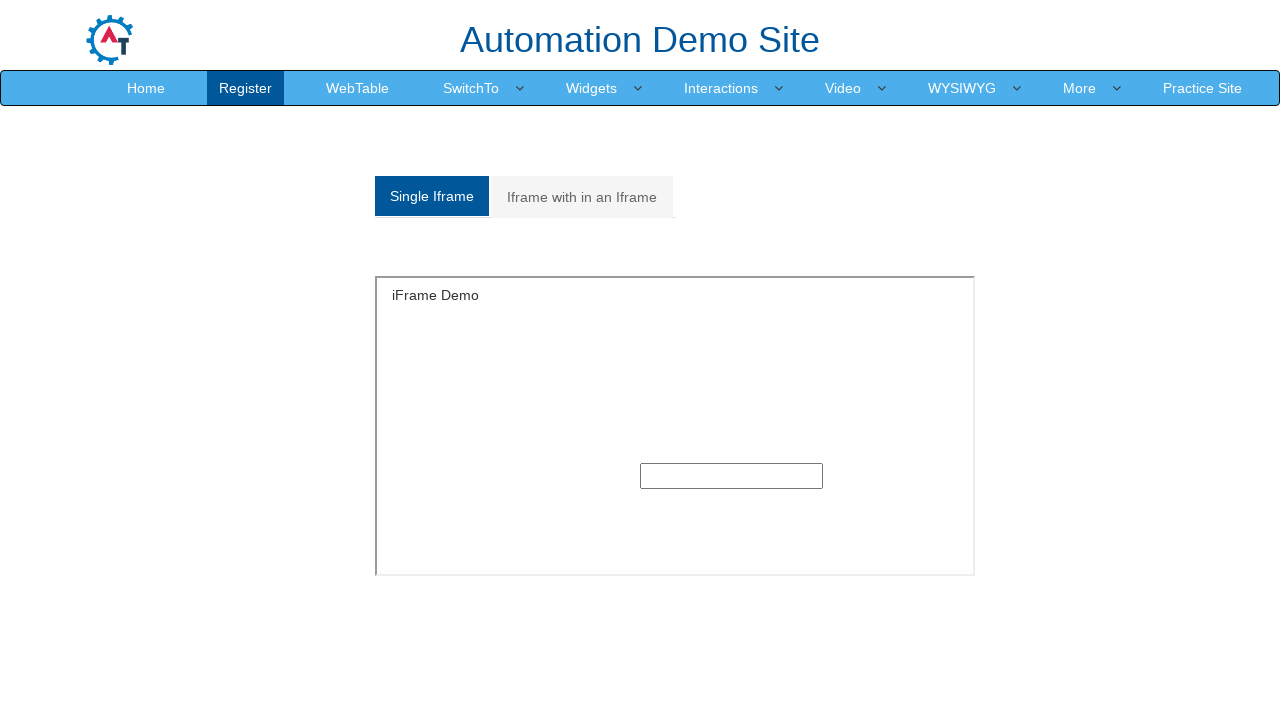

Clicked on the second tab to access multiple frames section at (582, 197) on xpath=/html/body/section/div[1]/div/div/div/div[1]/div/ul/li[2]/a
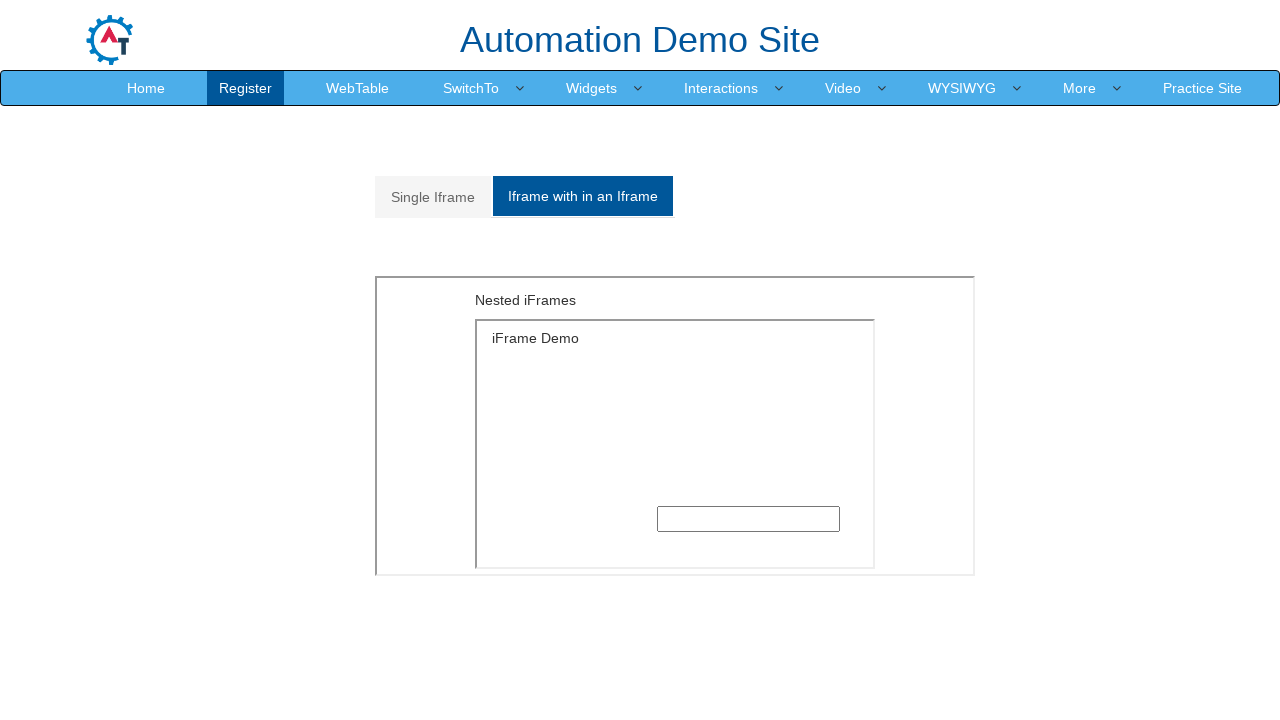

Located the outer iframe
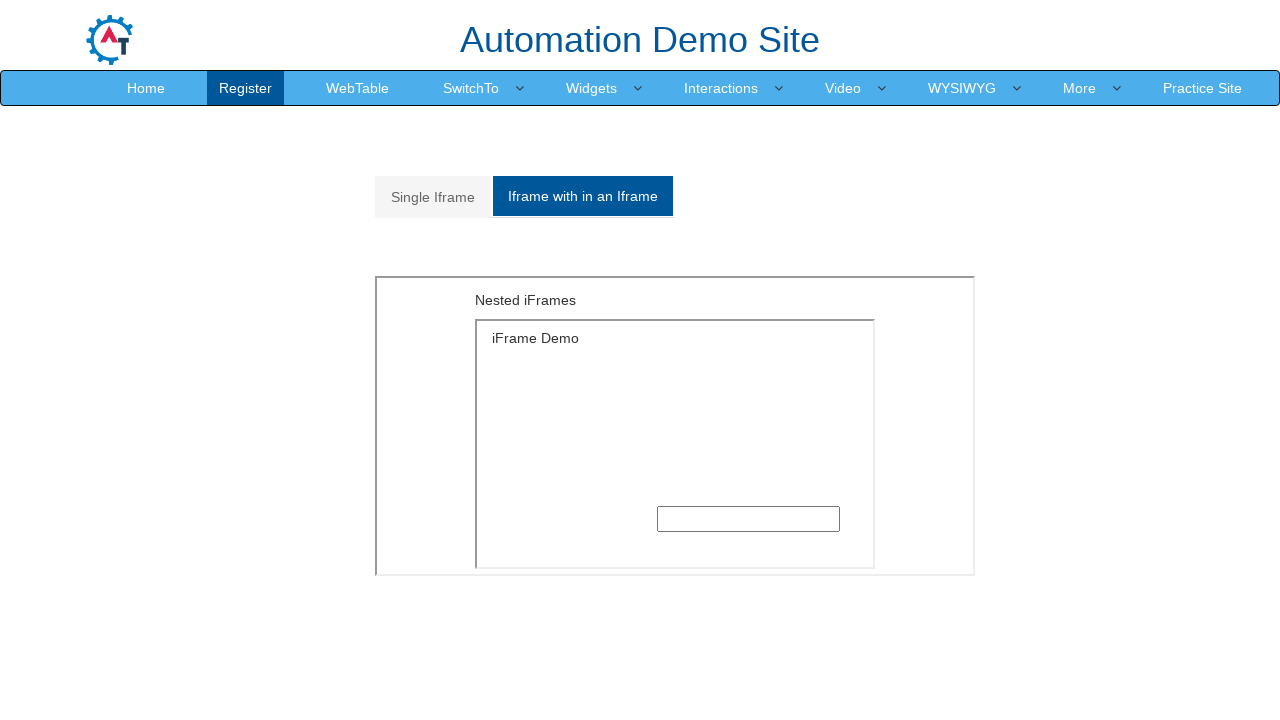

Located the inner iframe within the outer frame
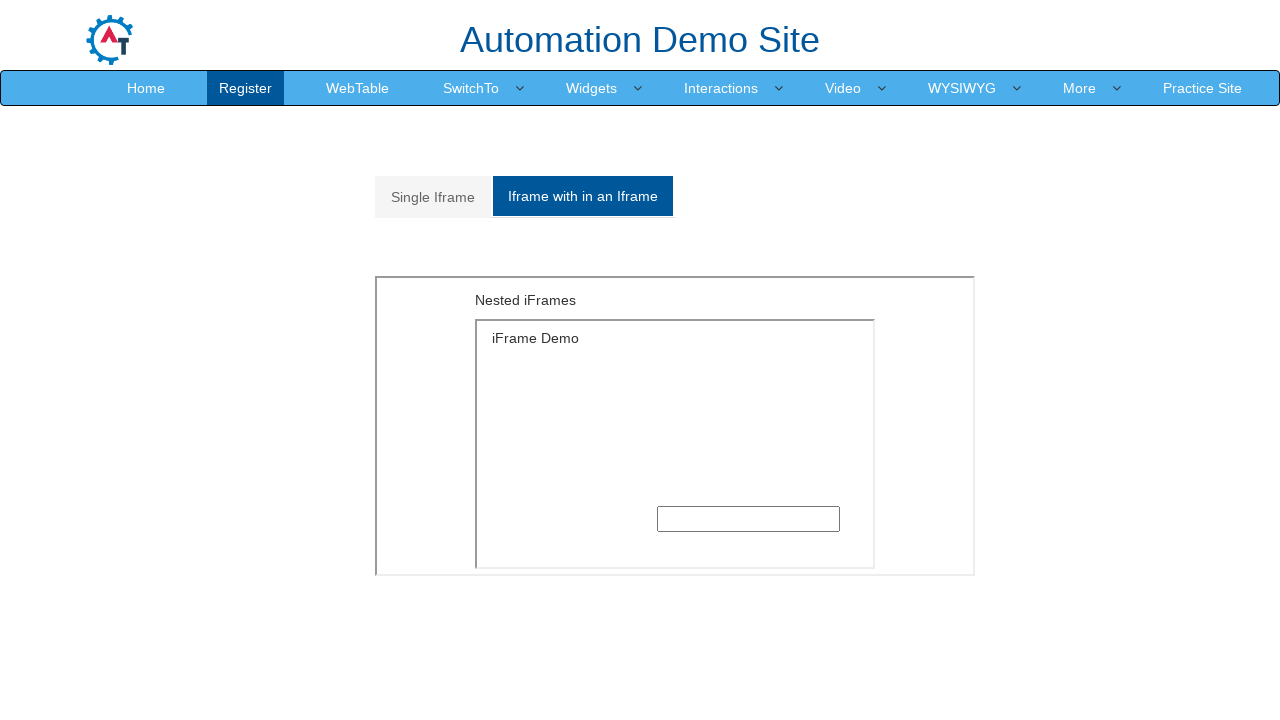

Filled the input field inside the inner iframe with 'Welcome' on xpath=//*[@id='Multiple']/iframe >> internal:control=enter-frame >> xpath=/html/
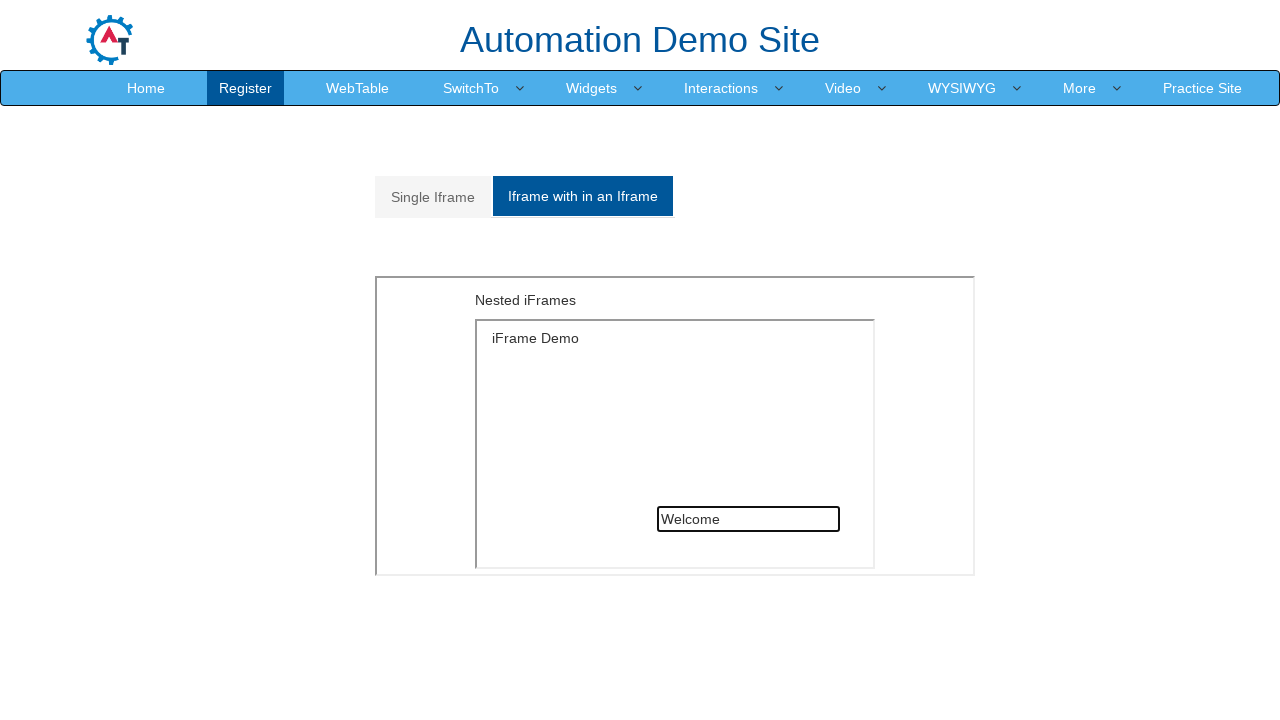

Waited 2 seconds to observe the result
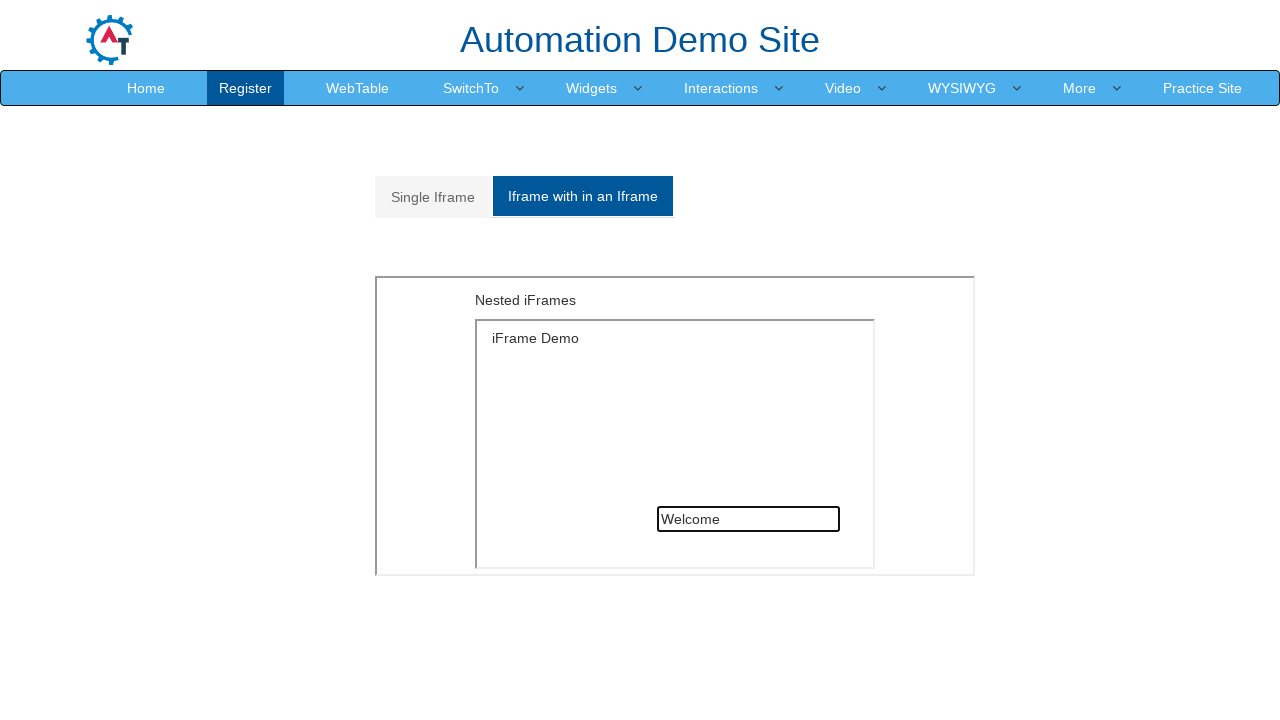

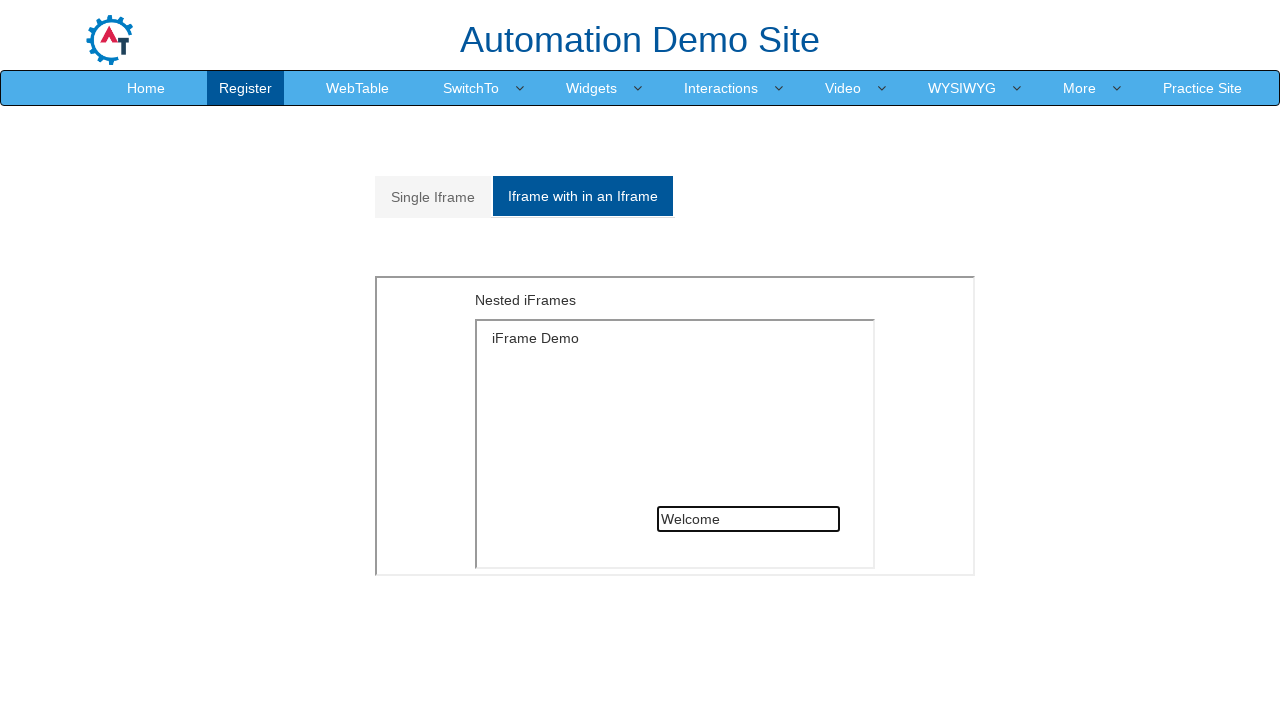